Tests that Clear completed button is hidden when no items are completed

Starting URL: https://demo.playwright.dev/todomvc

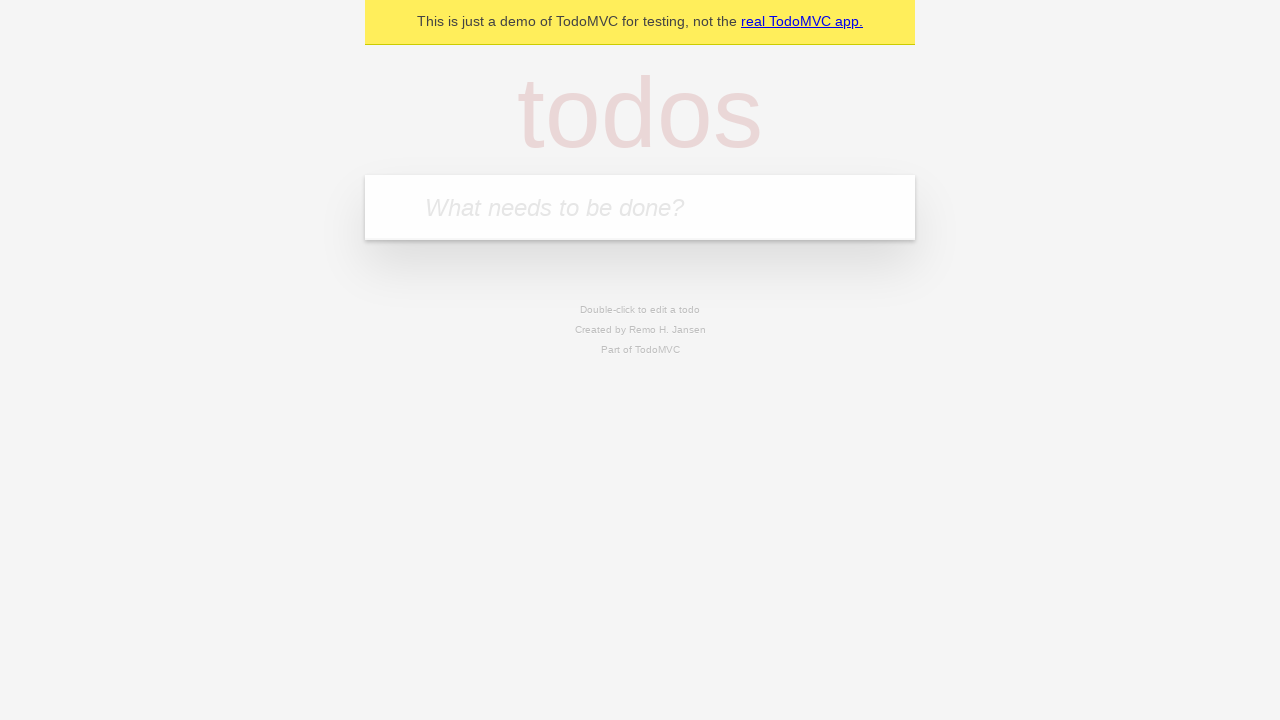

Navigated to TodoMVC demo page
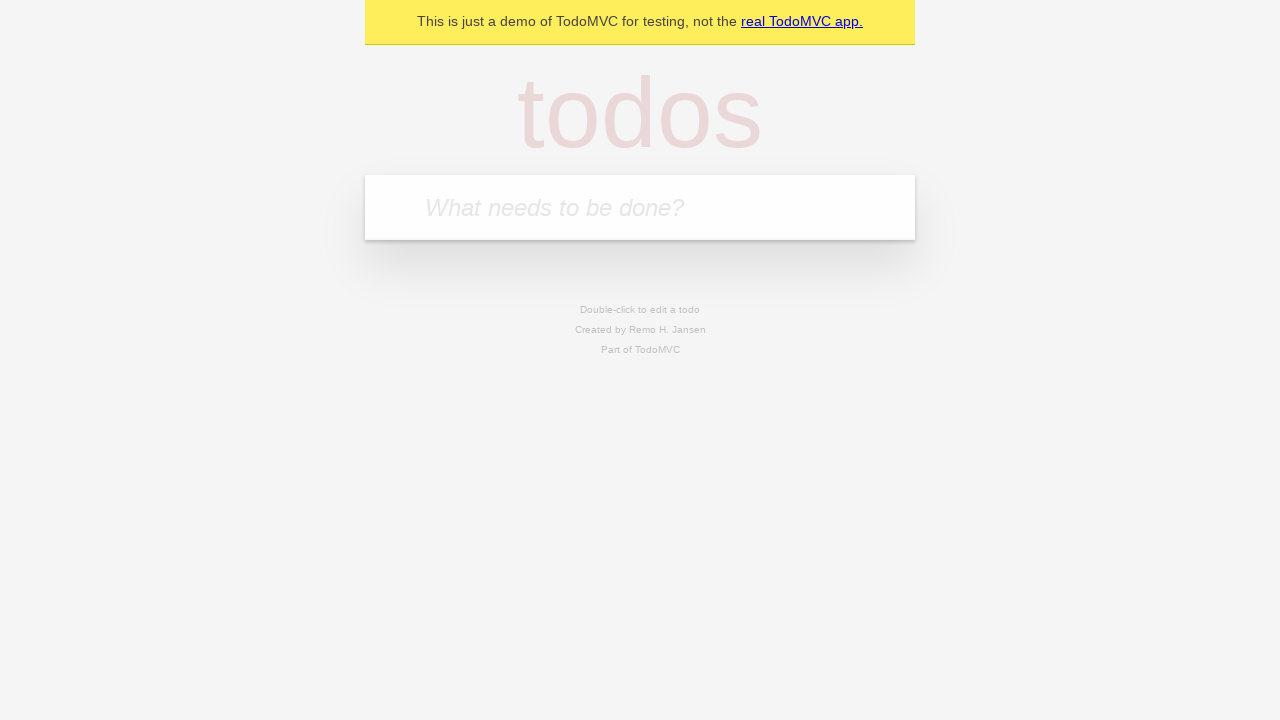

Located the 'What needs to be done?' input field
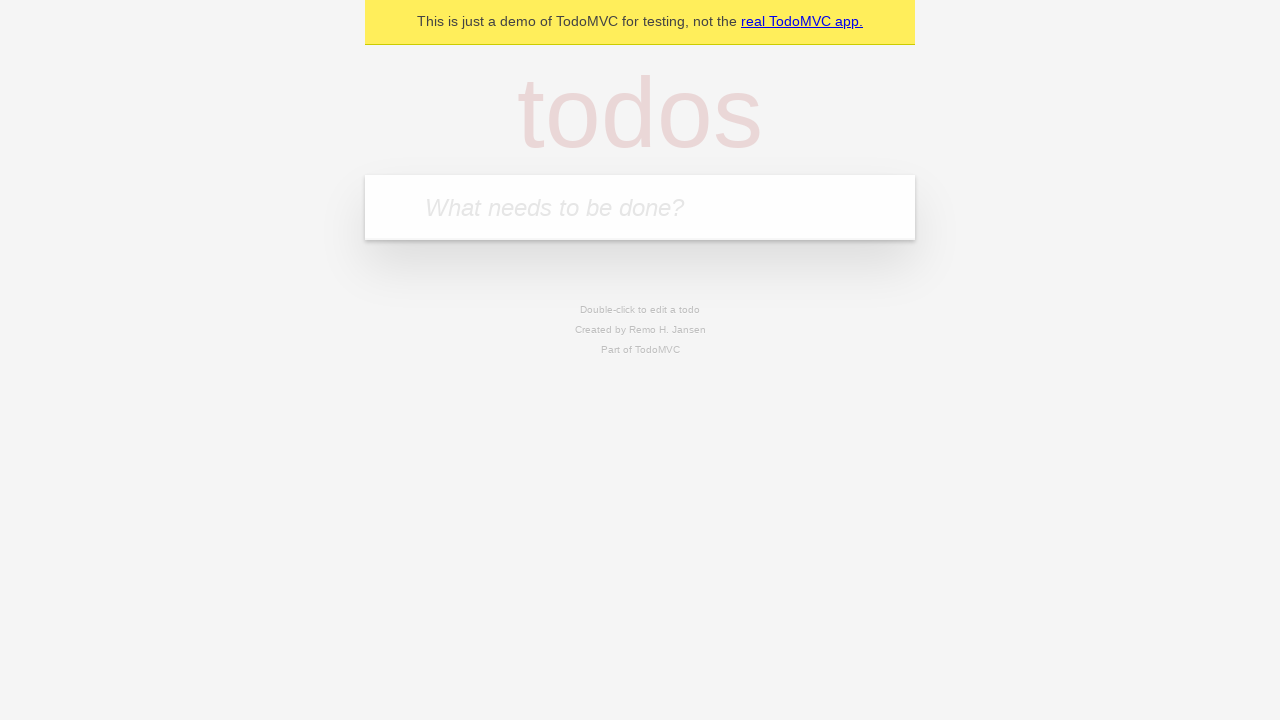

Filled input with 'buy some cheese' on internal:attr=[placeholder="What needs to be done?"i]
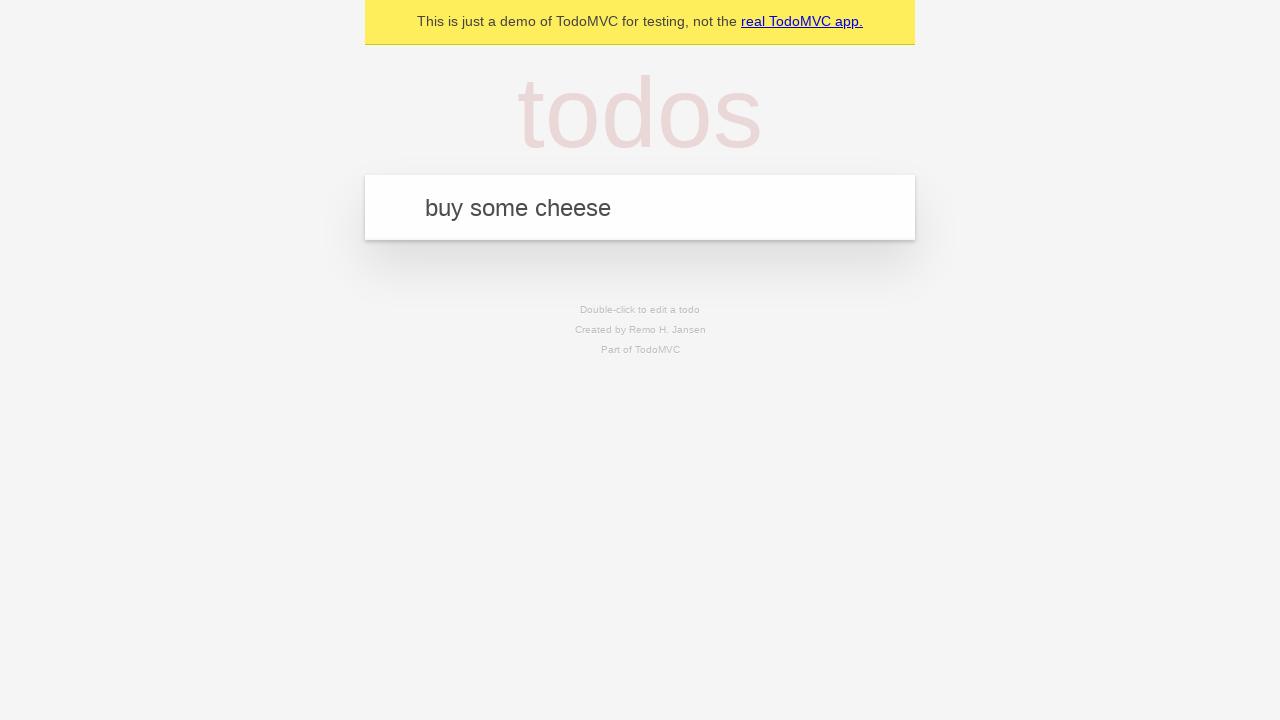

Pressed Enter to add 'buy some cheese' to todo list on internal:attr=[placeholder="What needs to be done?"i]
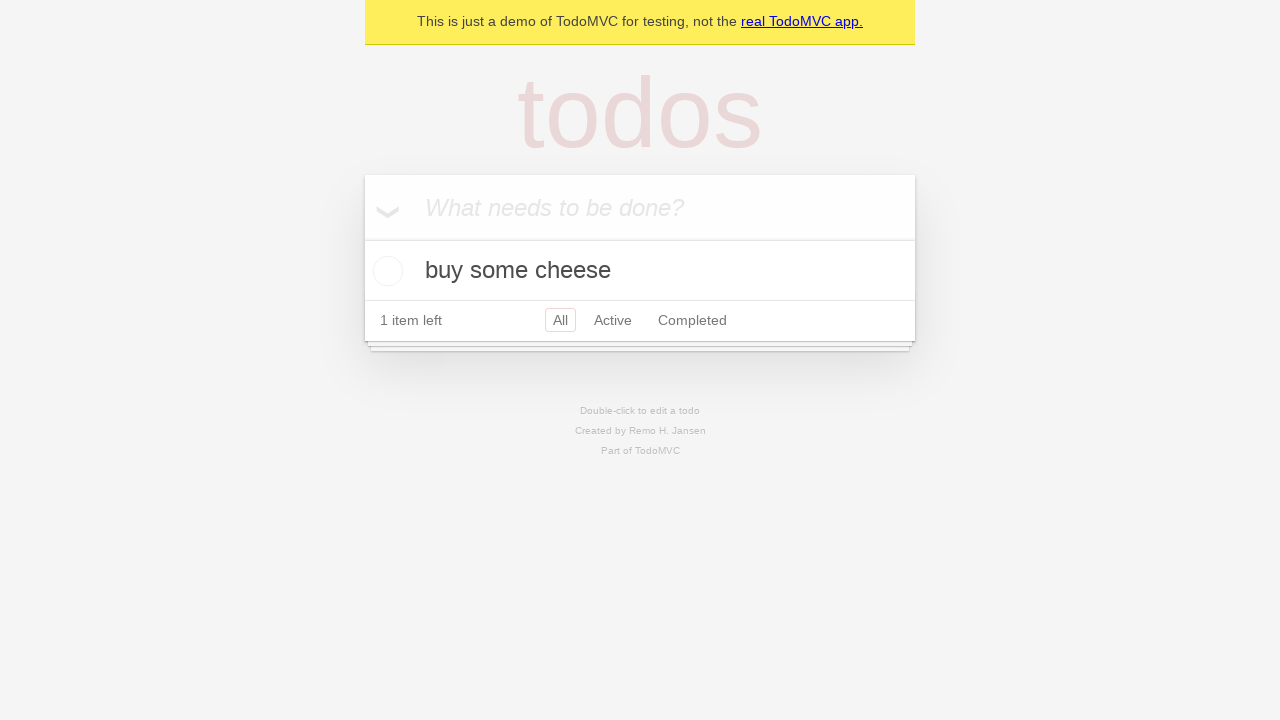

Filled input with 'feed the cat' on internal:attr=[placeholder="What needs to be done?"i]
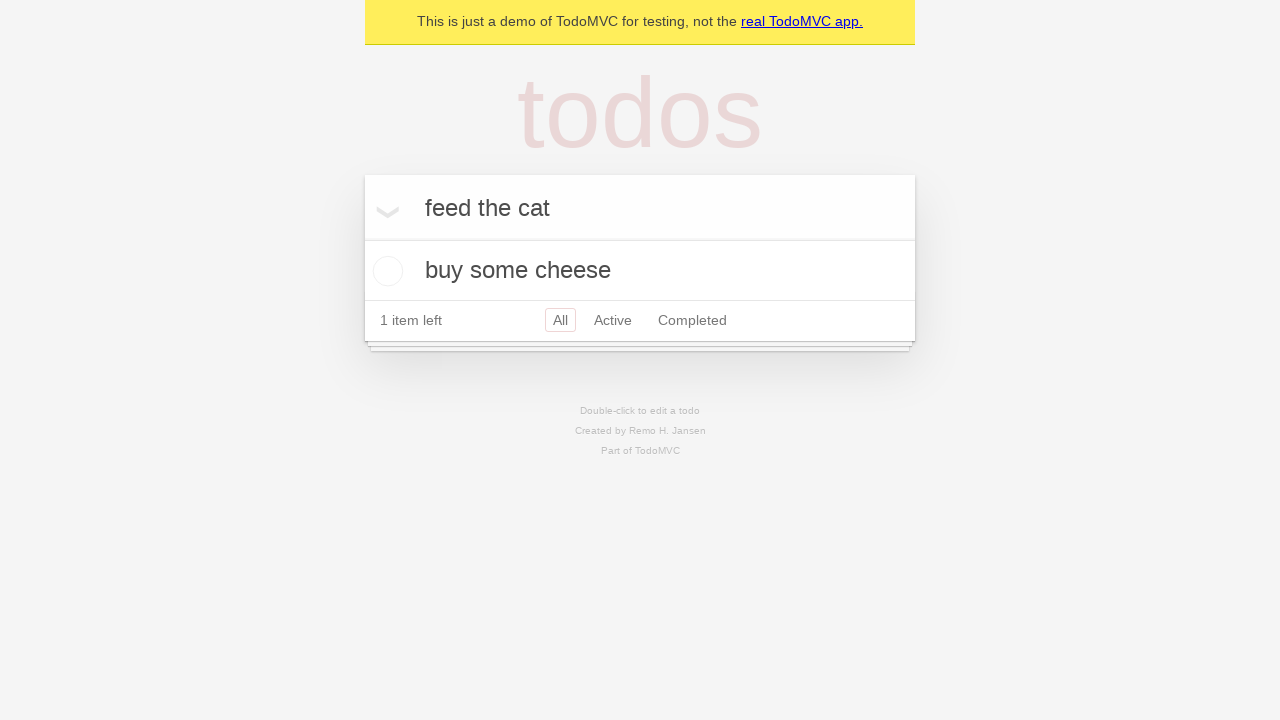

Pressed Enter to add 'feed the cat' to todo list on internal:attr=[placeholder="What needs to be done?"i]
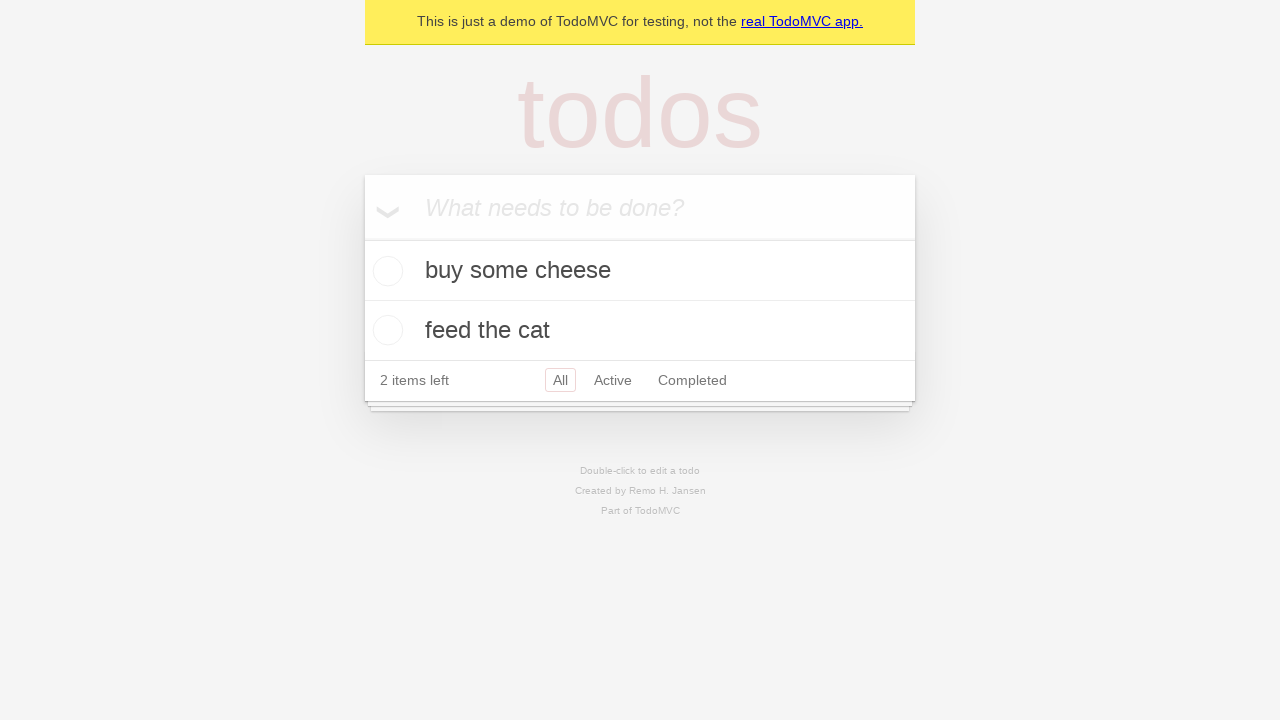

Filled input with 'book a doctors appointment' on internal:attr=[placeholder="What needs to be done?"i]
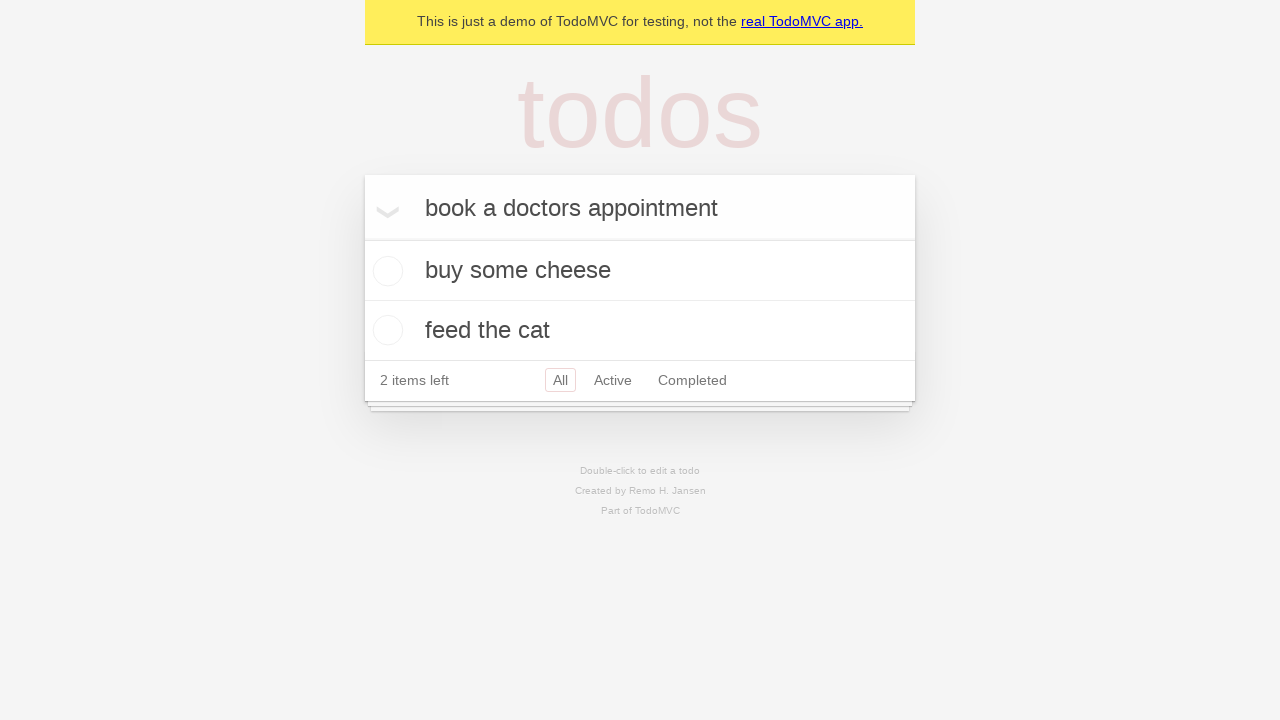

Pressed Enter to add 'book a doctors appointment' to todo list on internal:attr=[placeholder="What needs to be done?"i]
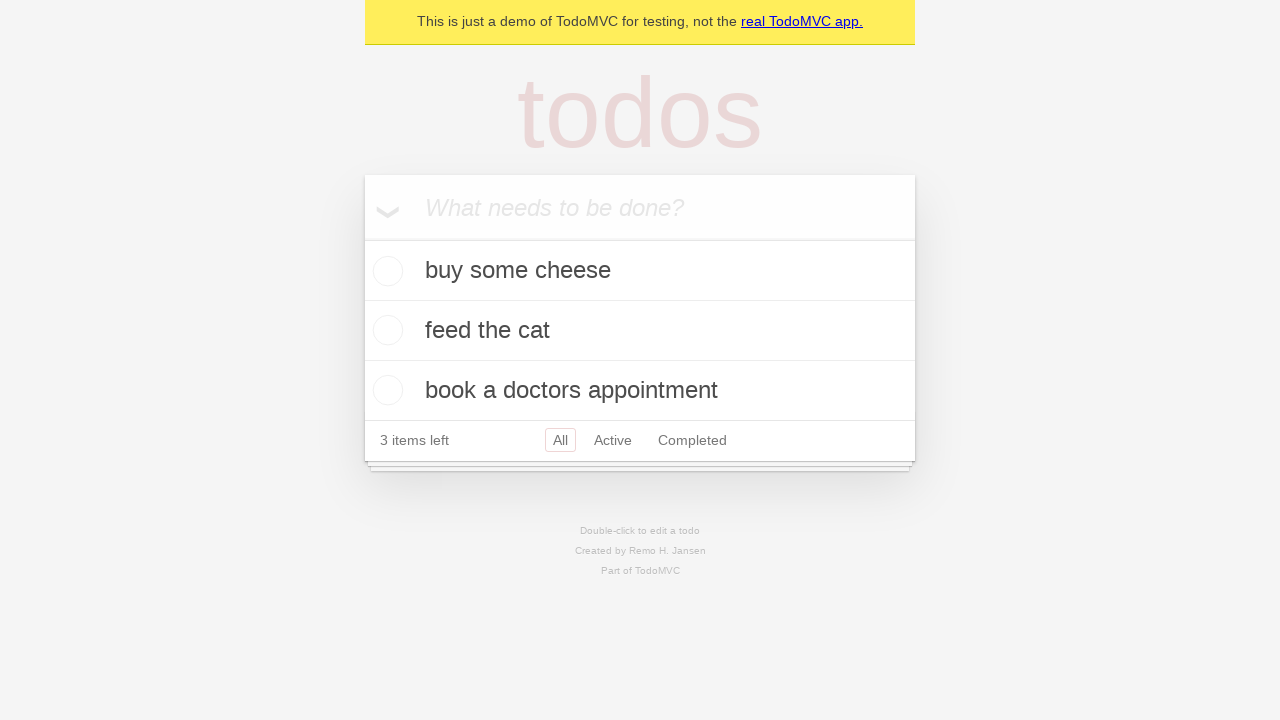

Waited for all three todo items to load
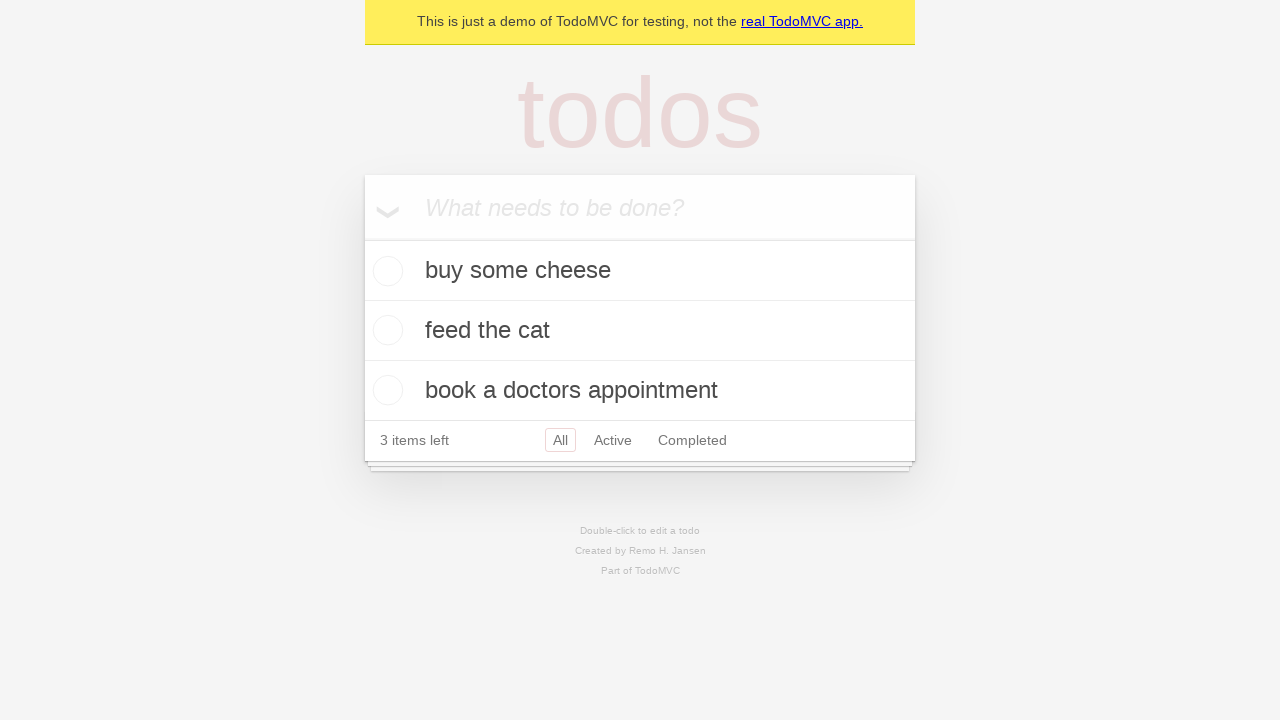

Checked the first todo item as completed at (385, 271) on .todo-list li .toggle >> nth=0
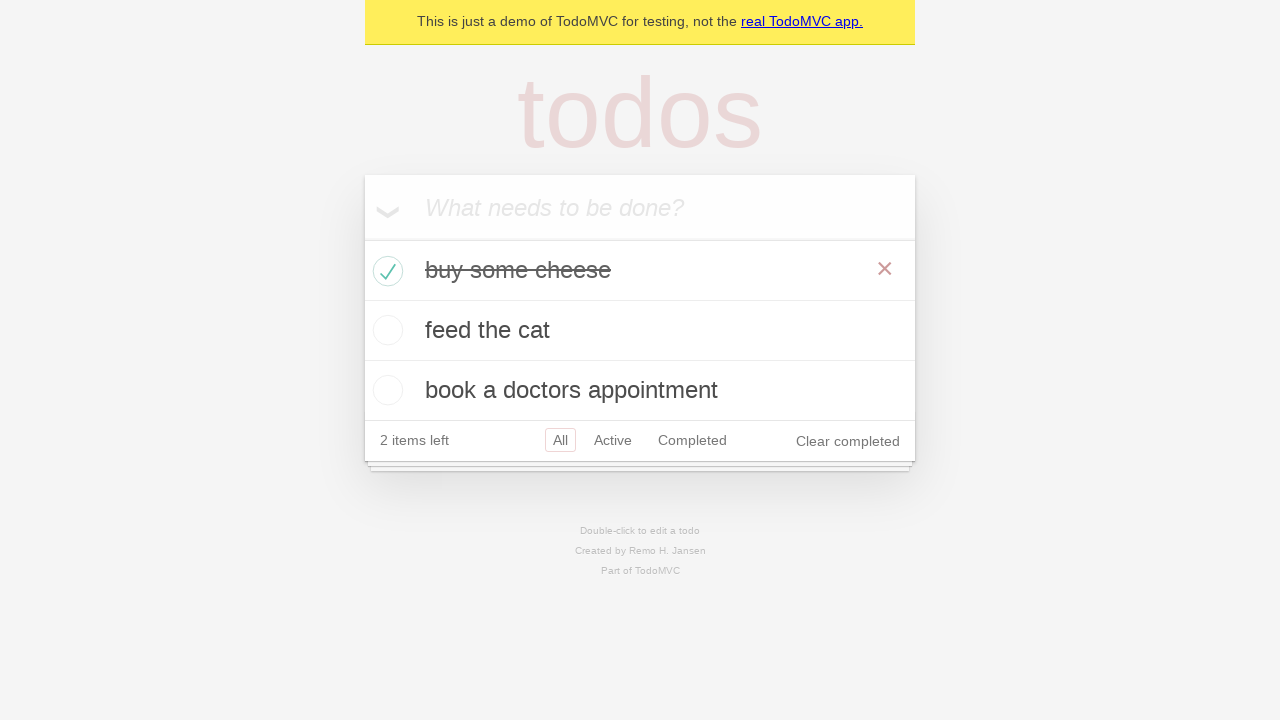

Clicked 'Clear completed' button to remove completed item at (848, 441) on internal:role=button[name="Clear completed"i]
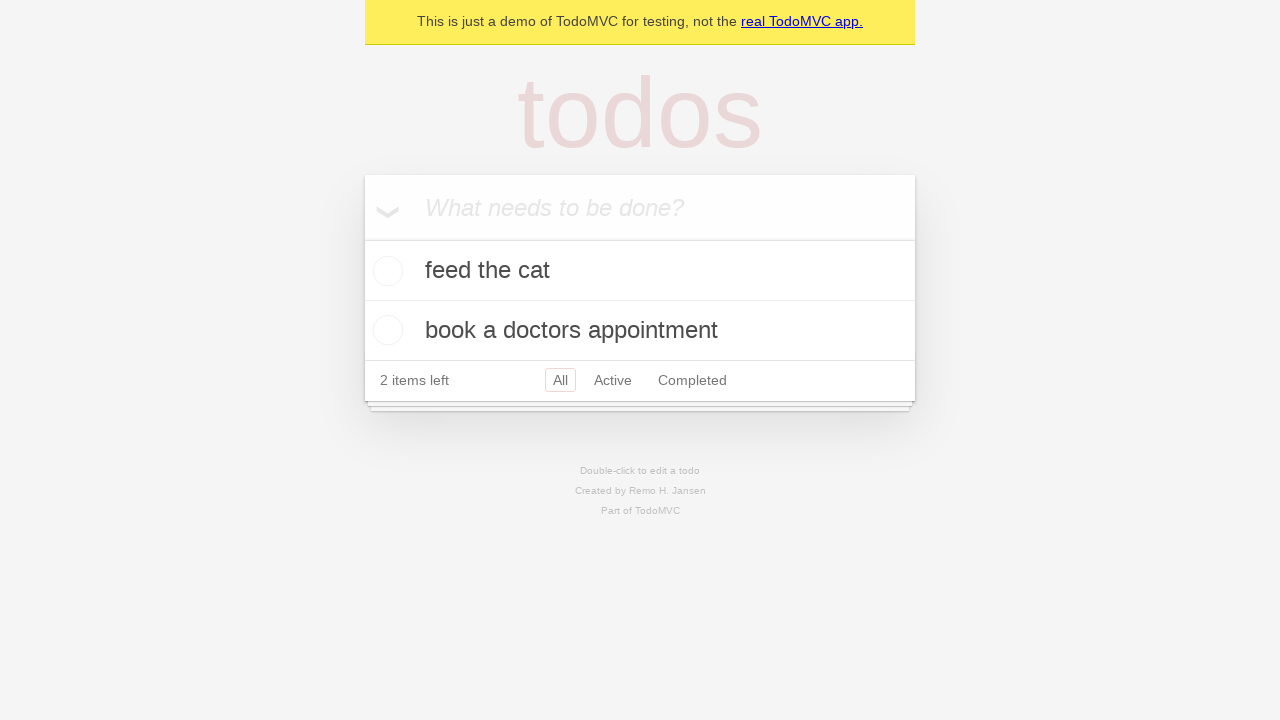

Verified that 'Clear completed' button is hidden when no items are completed
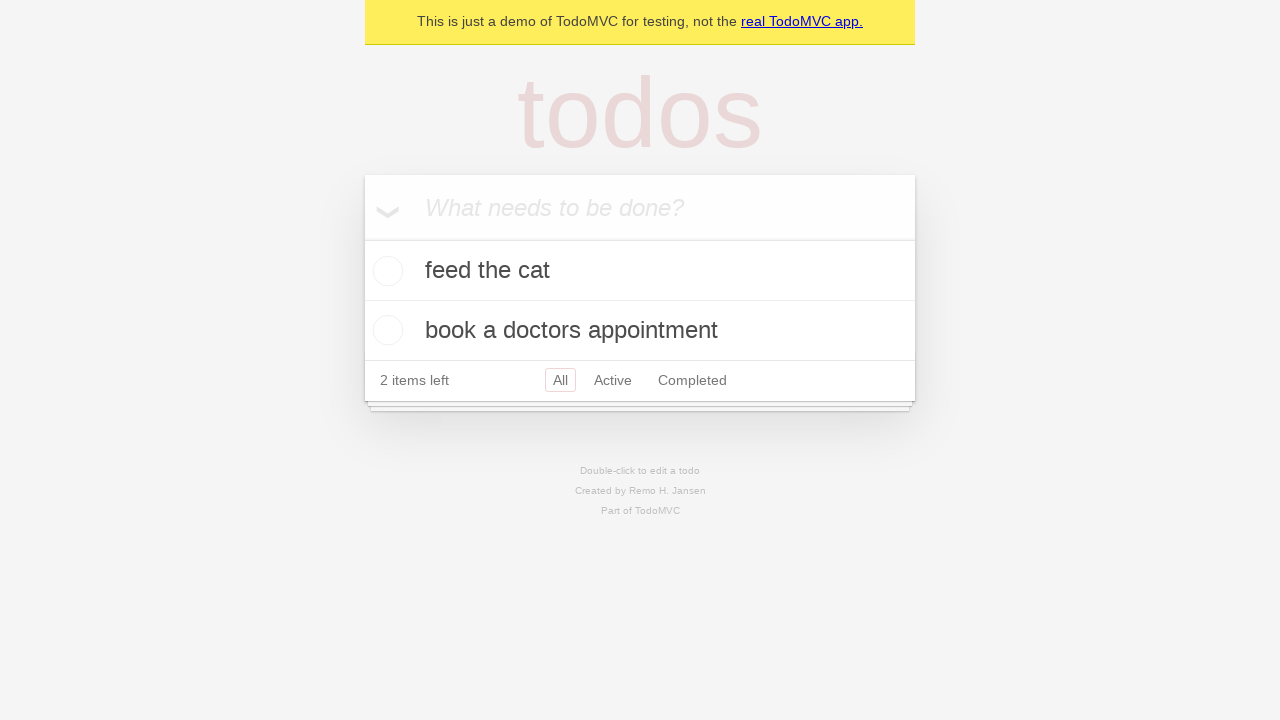

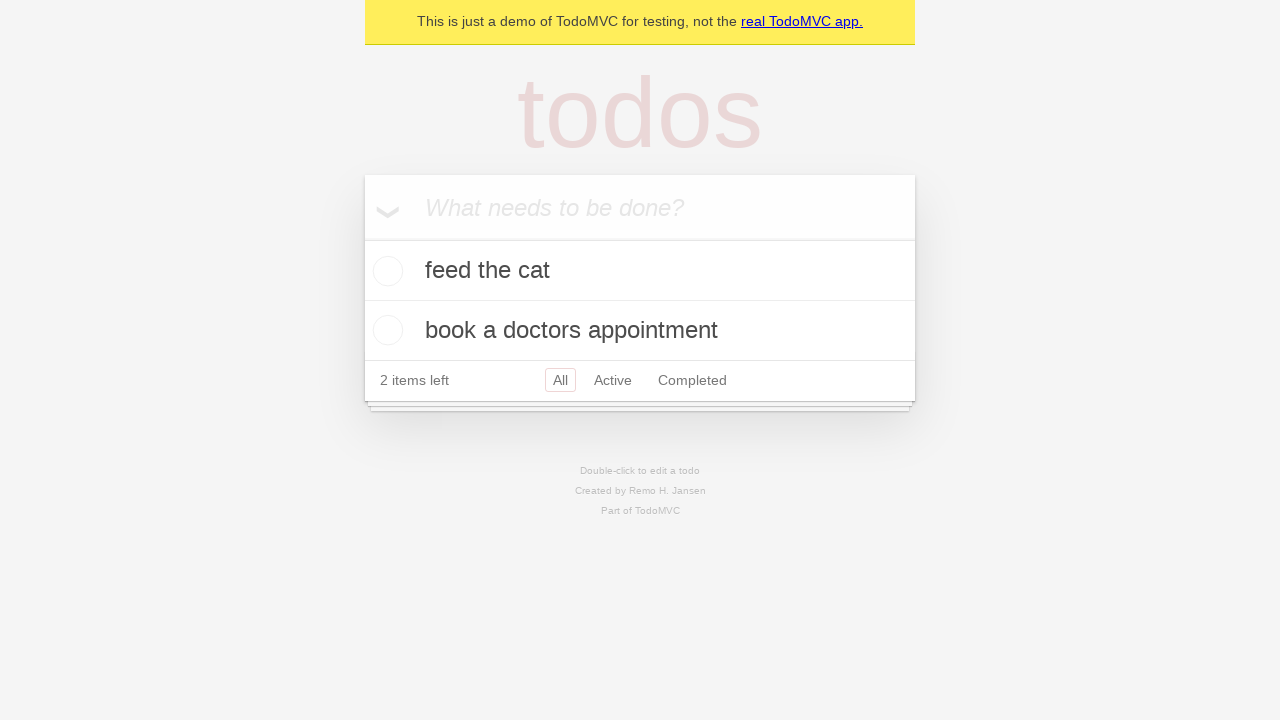